Tests dynamic loading functionality by clicking a Start button and waiting for "Hello World!" text to appear after a delay

Starting URL: http://the-internet.herokuapp.com/dynamic_loading/2

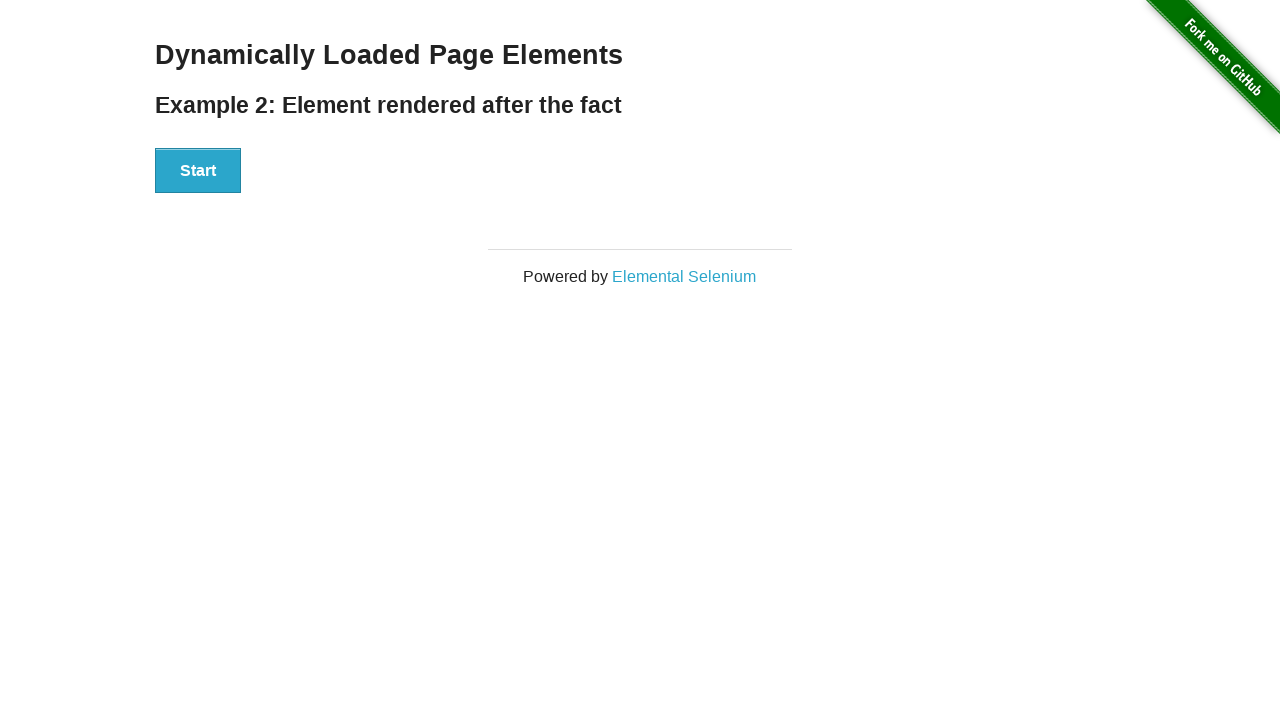

Clicked the Start button to trigger dynamic loading at (198, 171) on xpath=//button[contains(text(),'Start')]
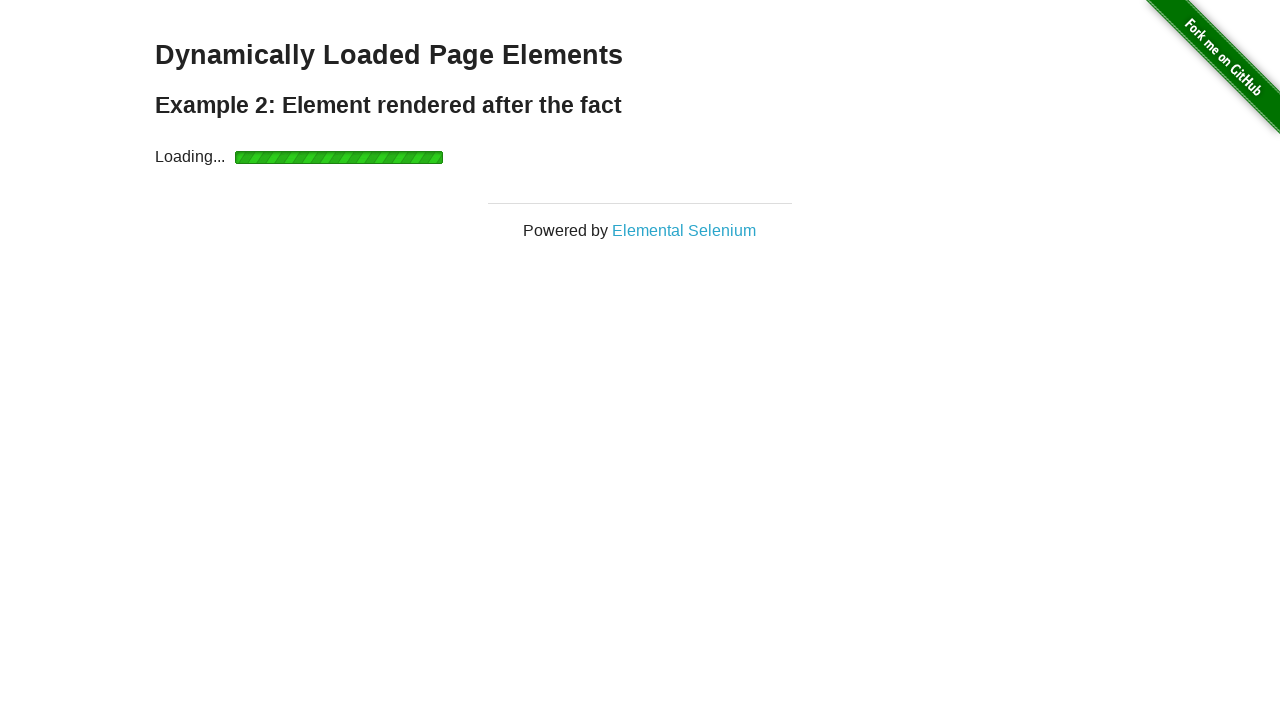

Hello World! text appeared after dynamic loading
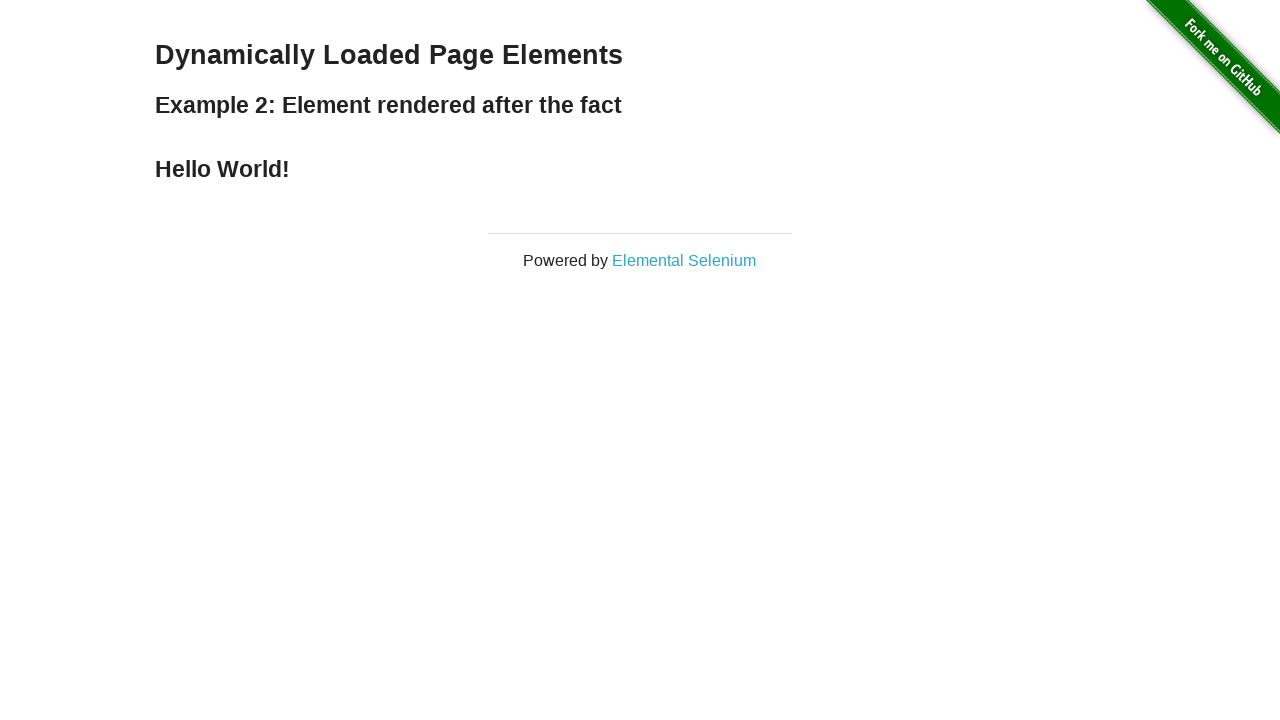

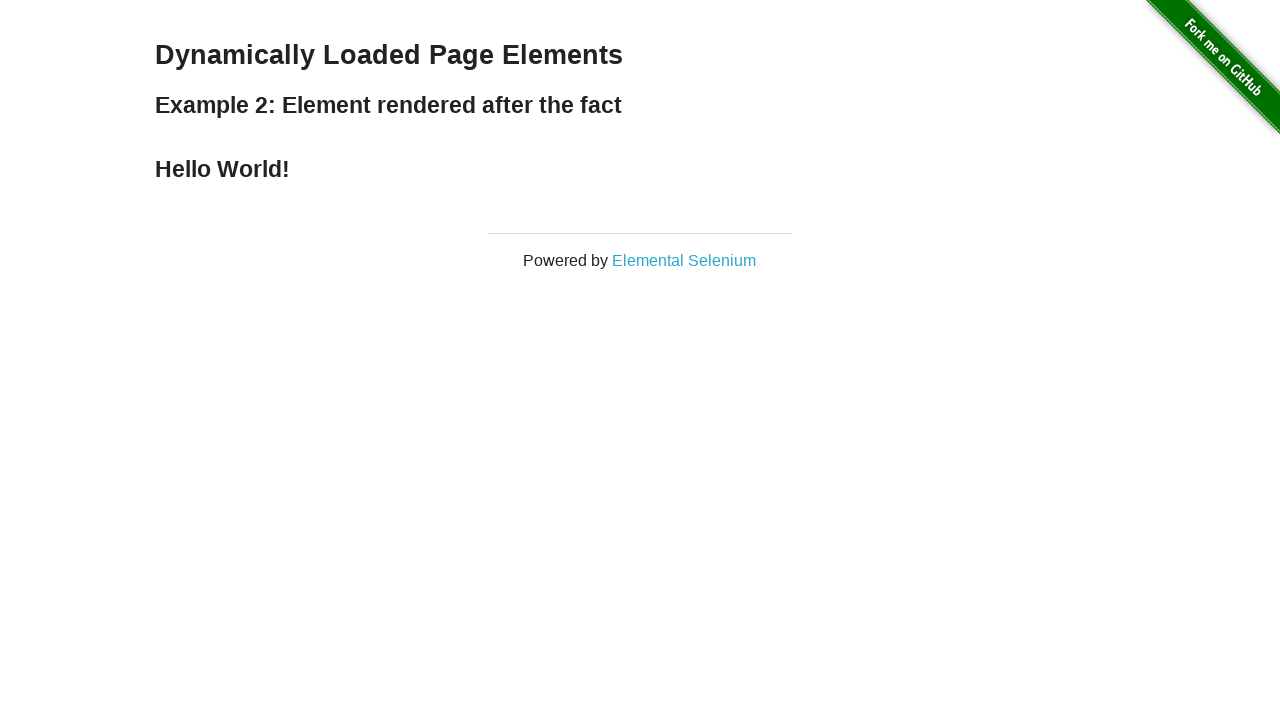